Tests checkbox interactions by clicking three different checkboxes on a form page

Starting URL: https://formy-project.herokuapp.com/checkbox

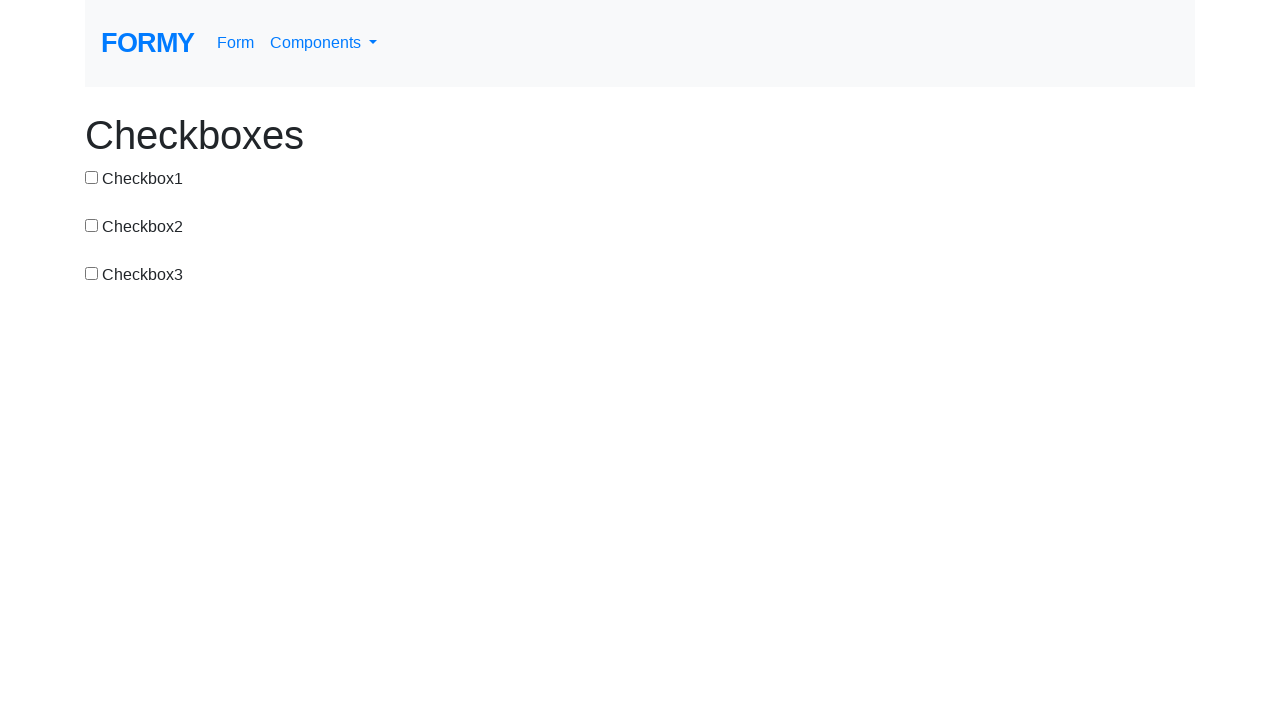

Clicked first checkbox at (92, 177) on #checkbox-1
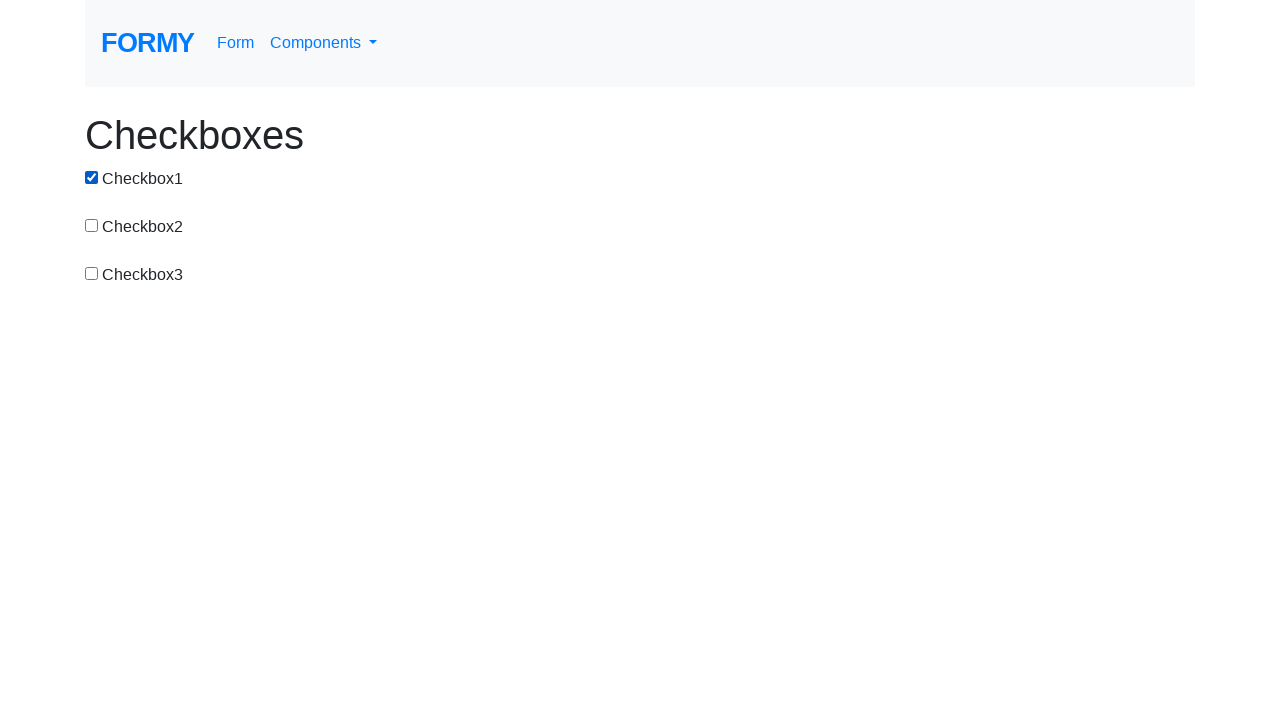

Clicked second checkbox at (92, 225) on input[value='checkbox-2']
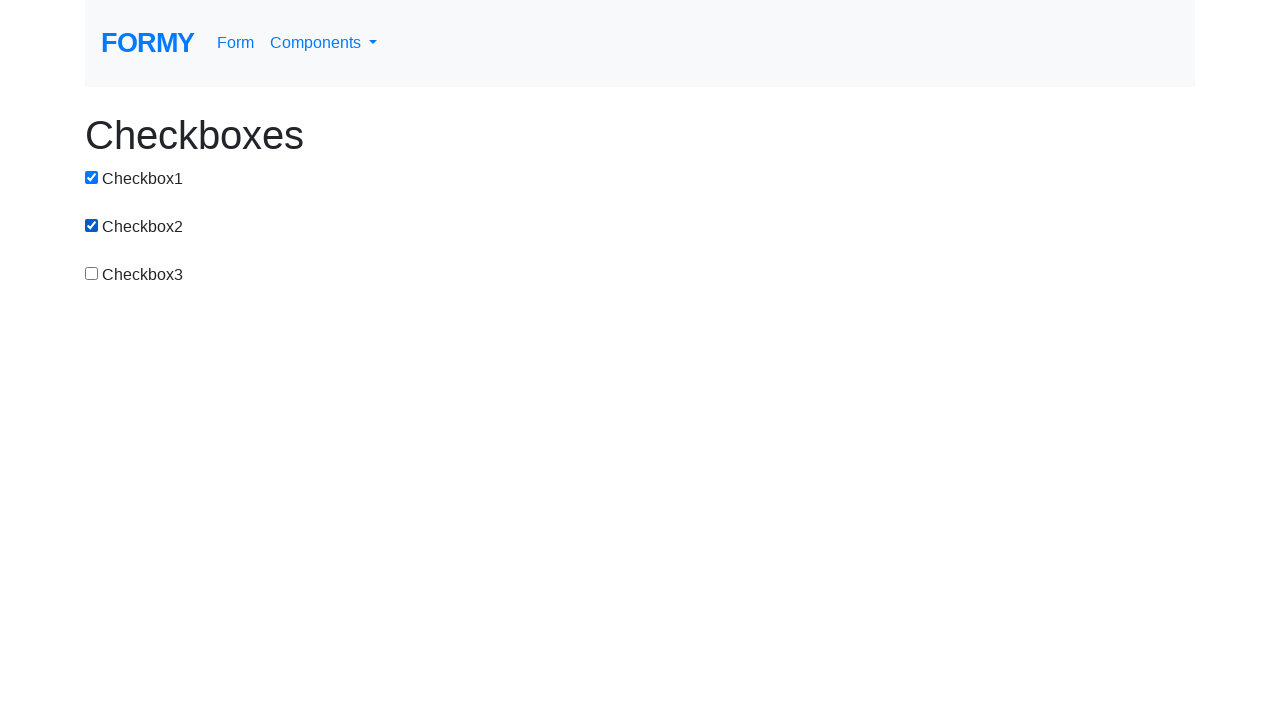

Clicked third checkbox at (92, 273) on #checkbox-3
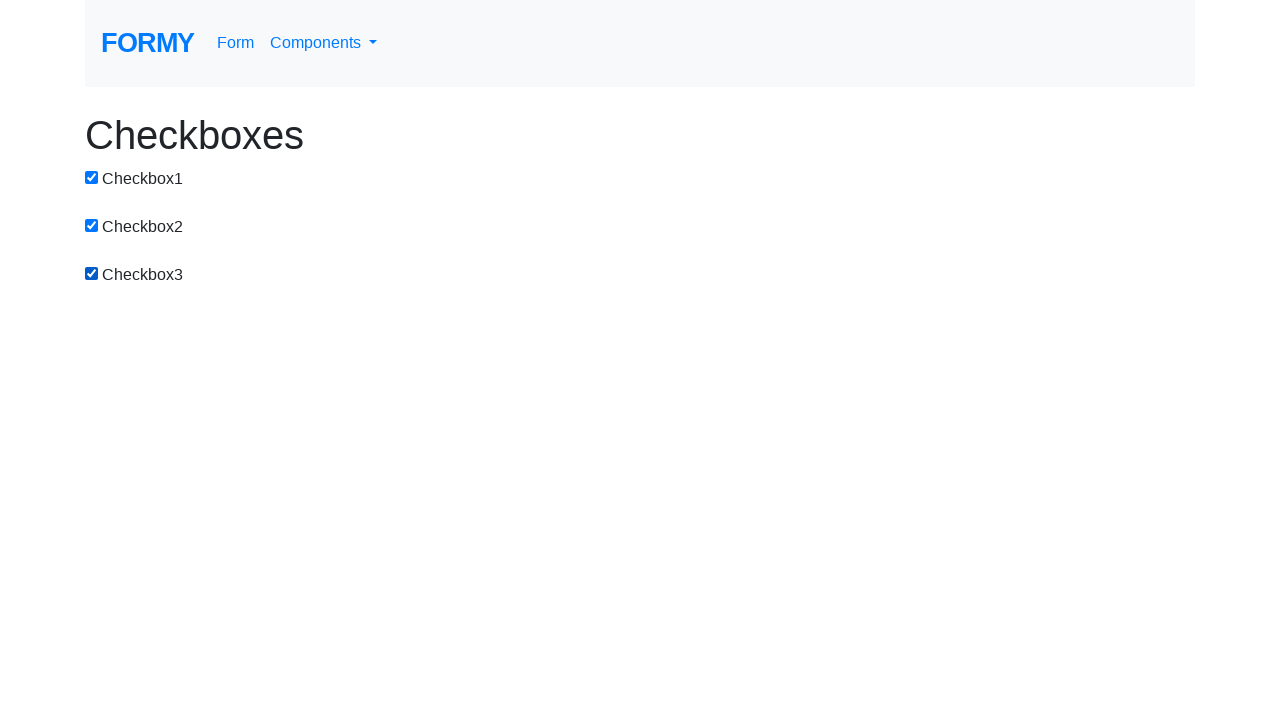

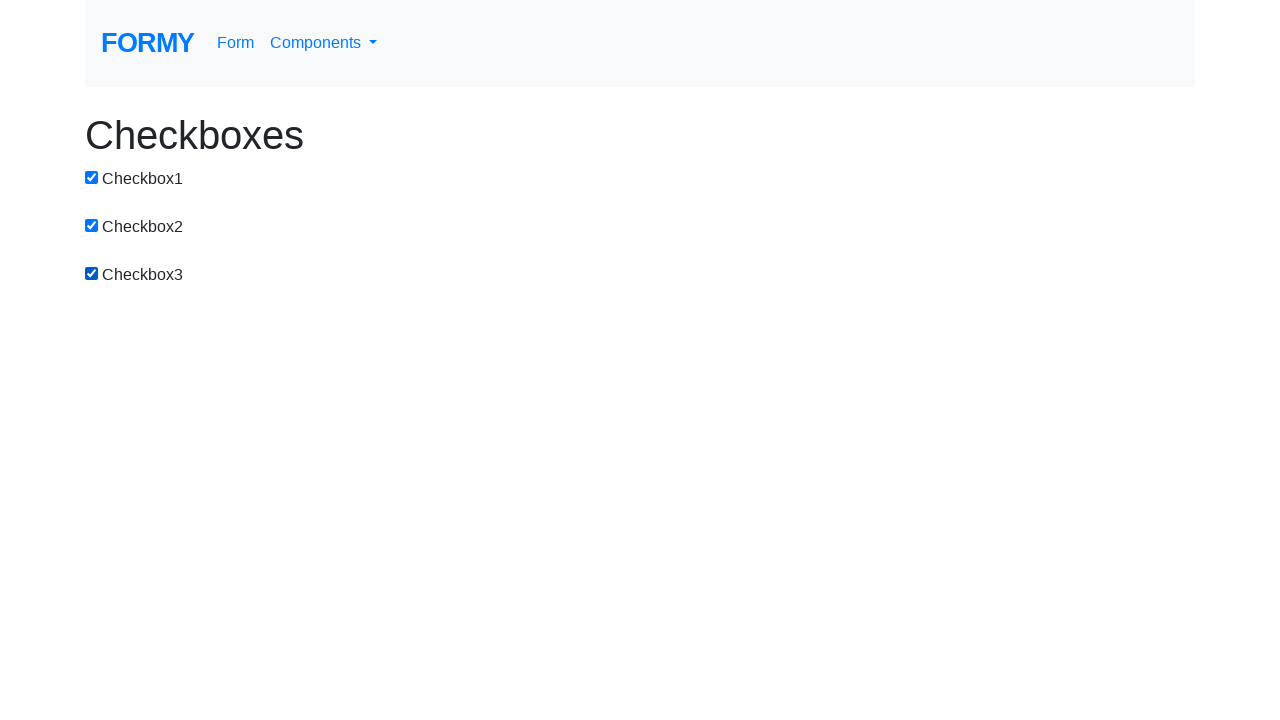